Navigates to a frames demo page, switches to an iframe, and verifies text content within the frame

Starting URL: https://demoqa.com/frames

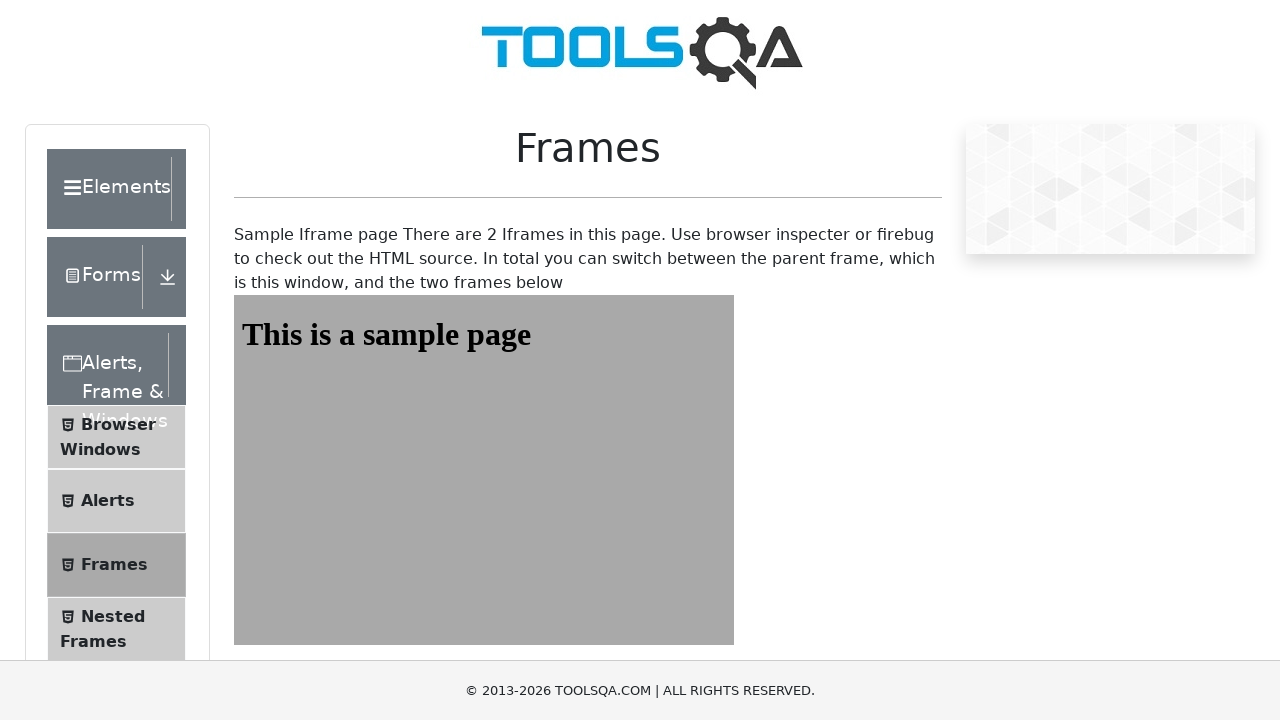

Navigated to frames demo page
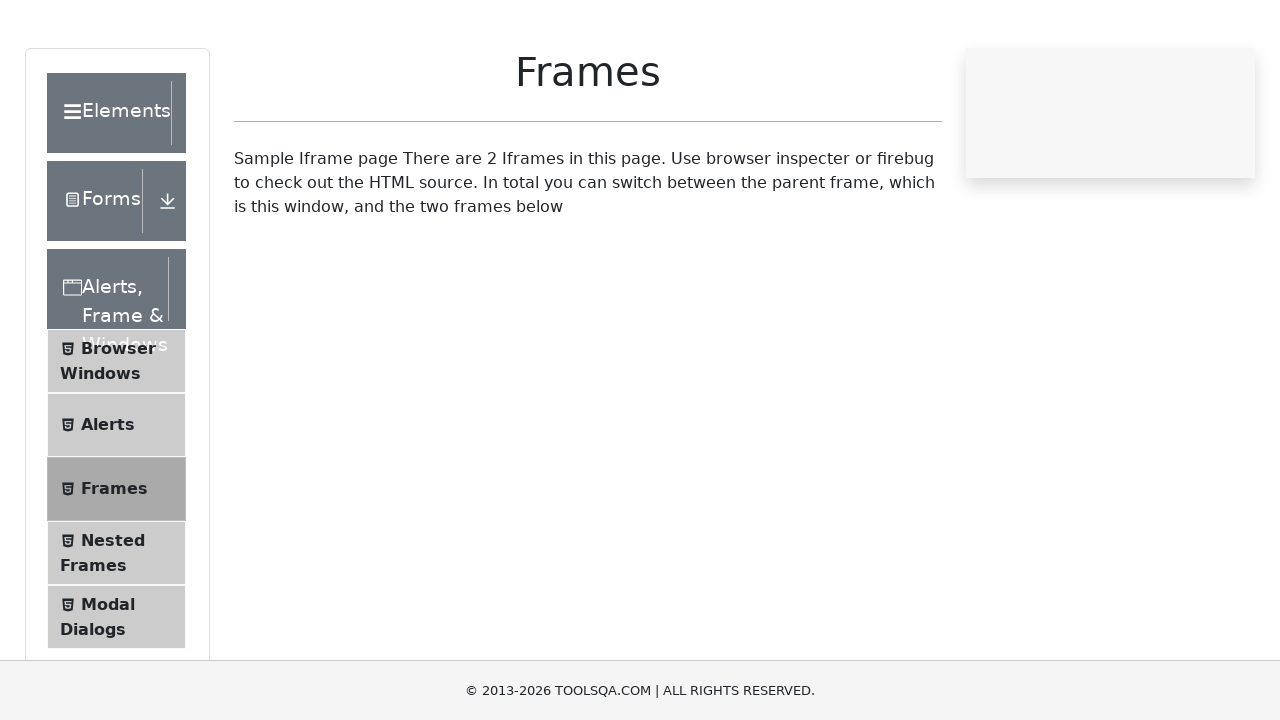

Located the first iframe (#frame1)
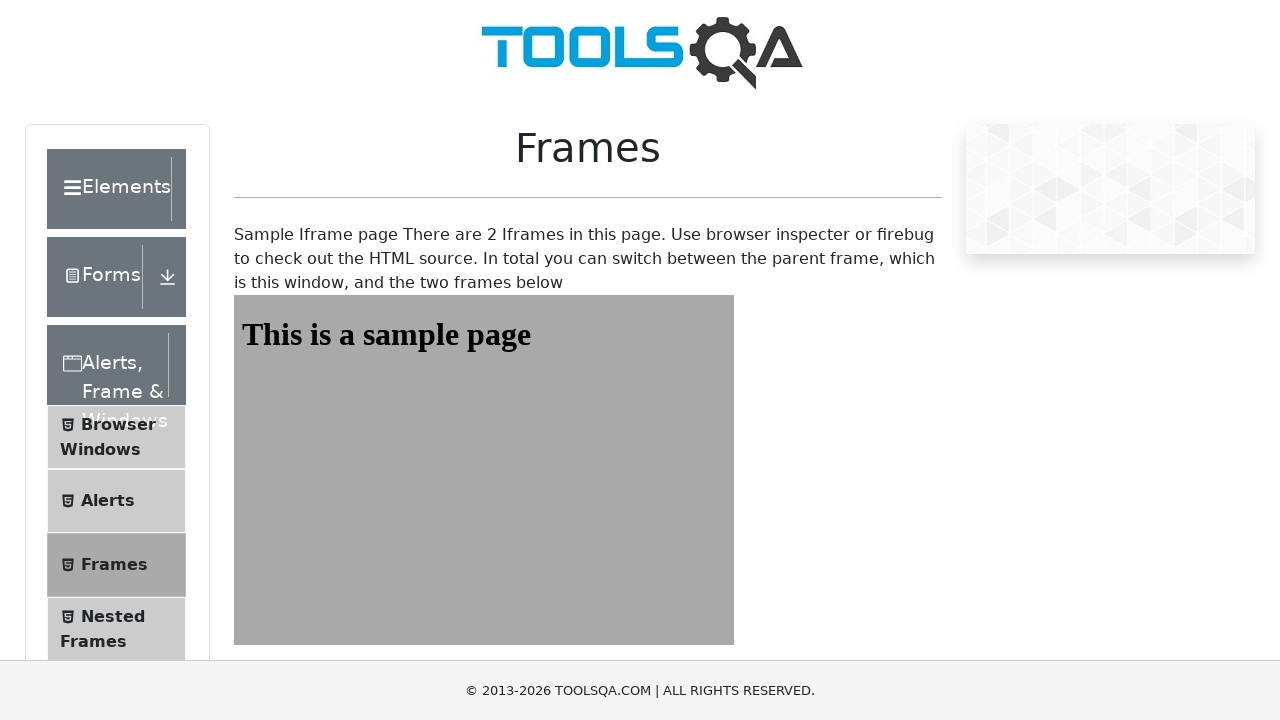

Verified heading element (#sampleHeading) is present in the frame
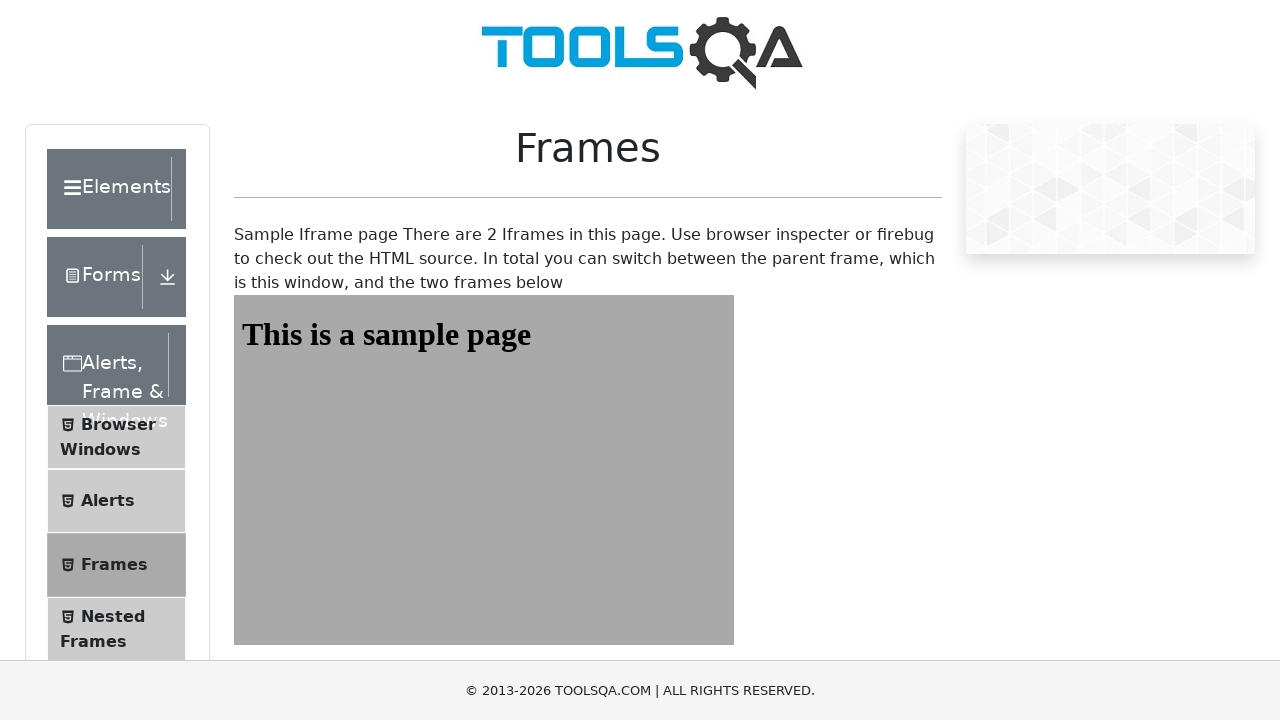

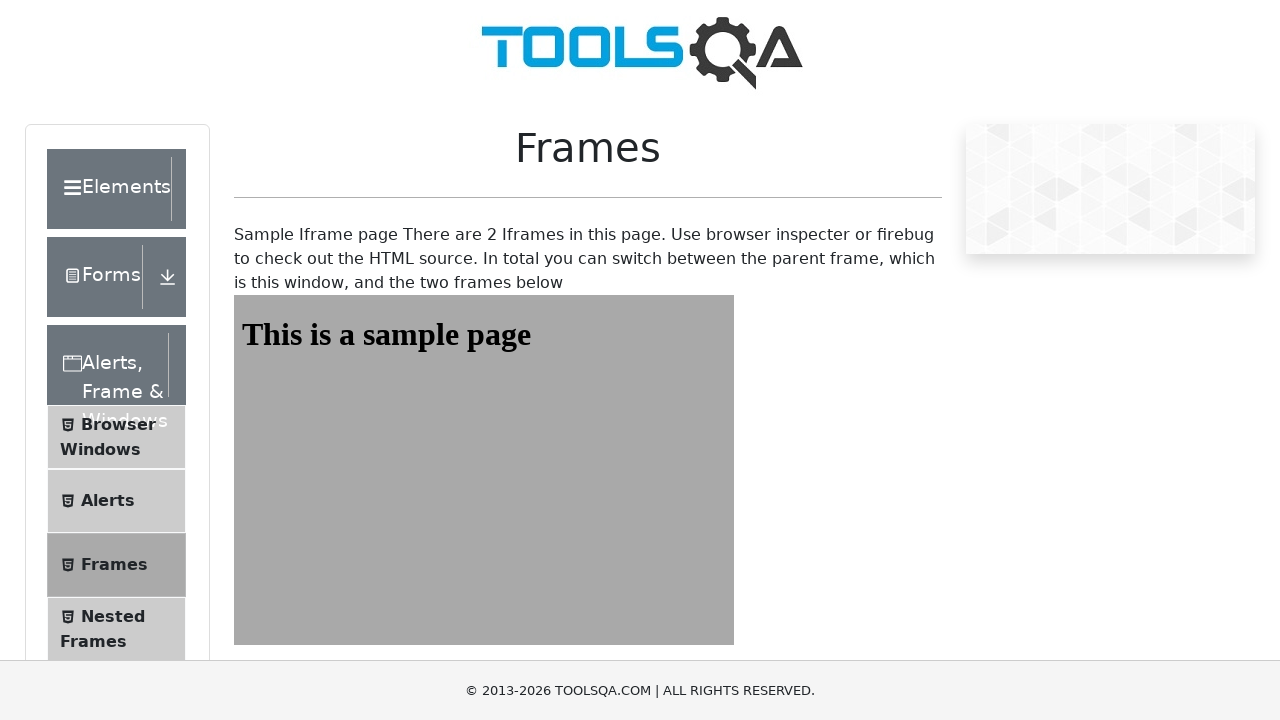